Tests a personal data form by filling all fields except zip code, submitting the form, and verifying that the zip code field shows red (invalid) while other fields show green (valid) background colors.

Starting URL: https://bonigarcia.dev/selenium-webdriver-java/data-types.html

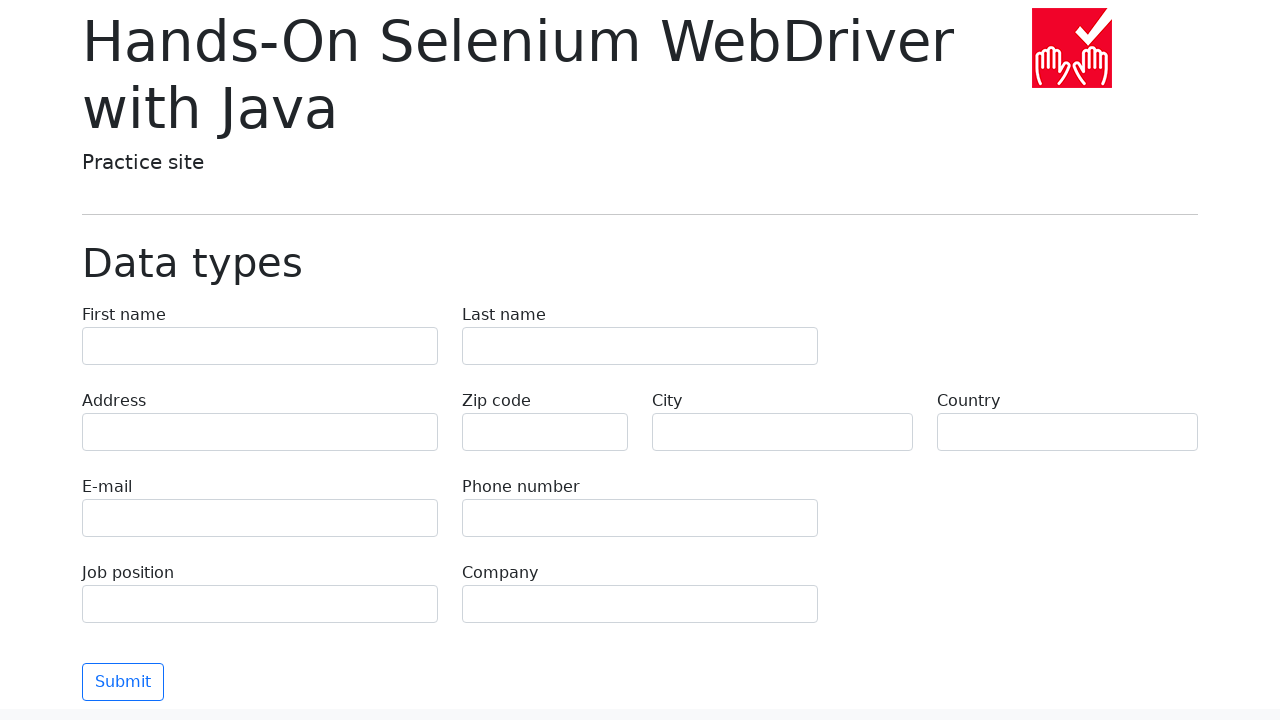

Filled first name field with 'Michael' on input[name="first-name"]
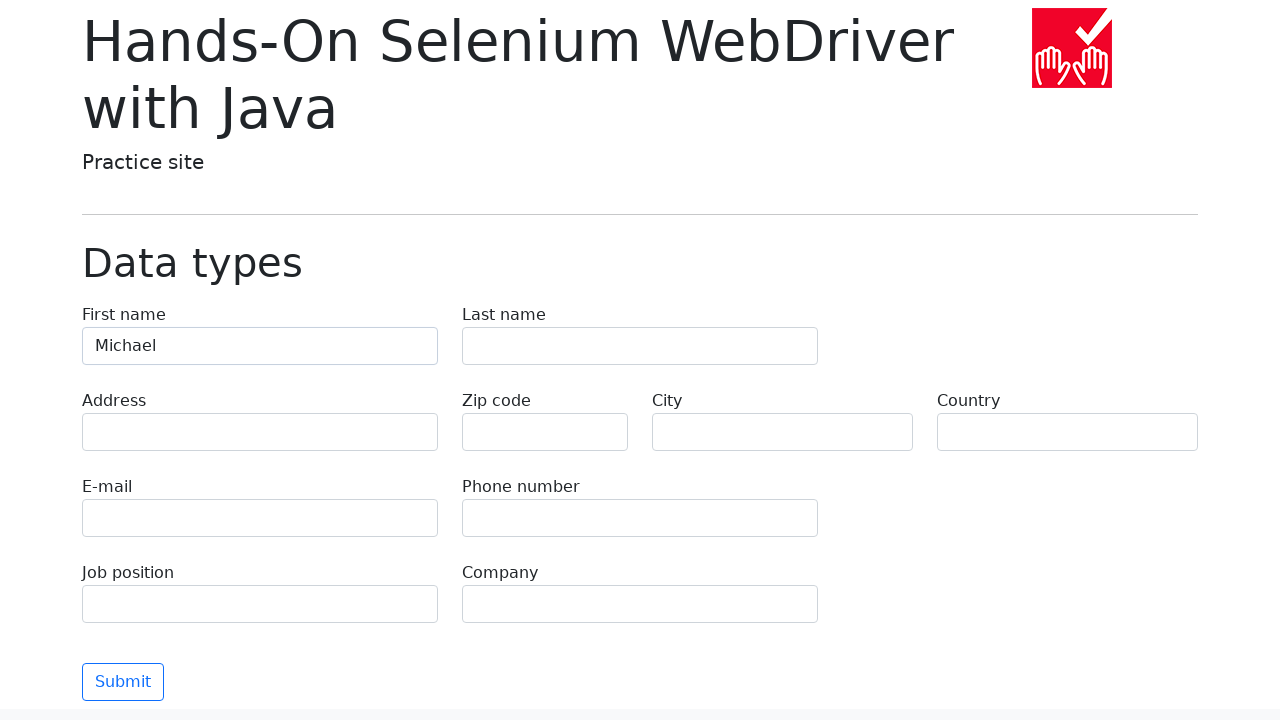

Filled last name field with 'Johnson' on input[name="last-name"]
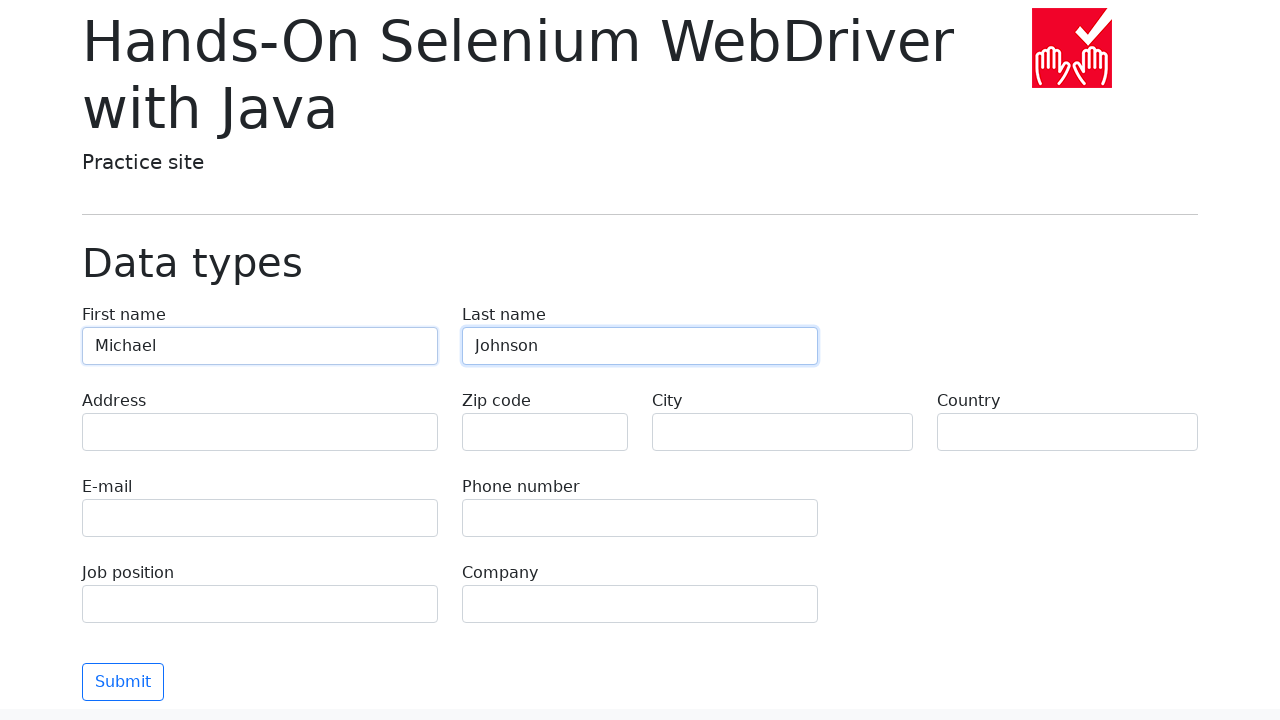

Filled address field with '742 Evergreen Terrace' on input[name="address"]
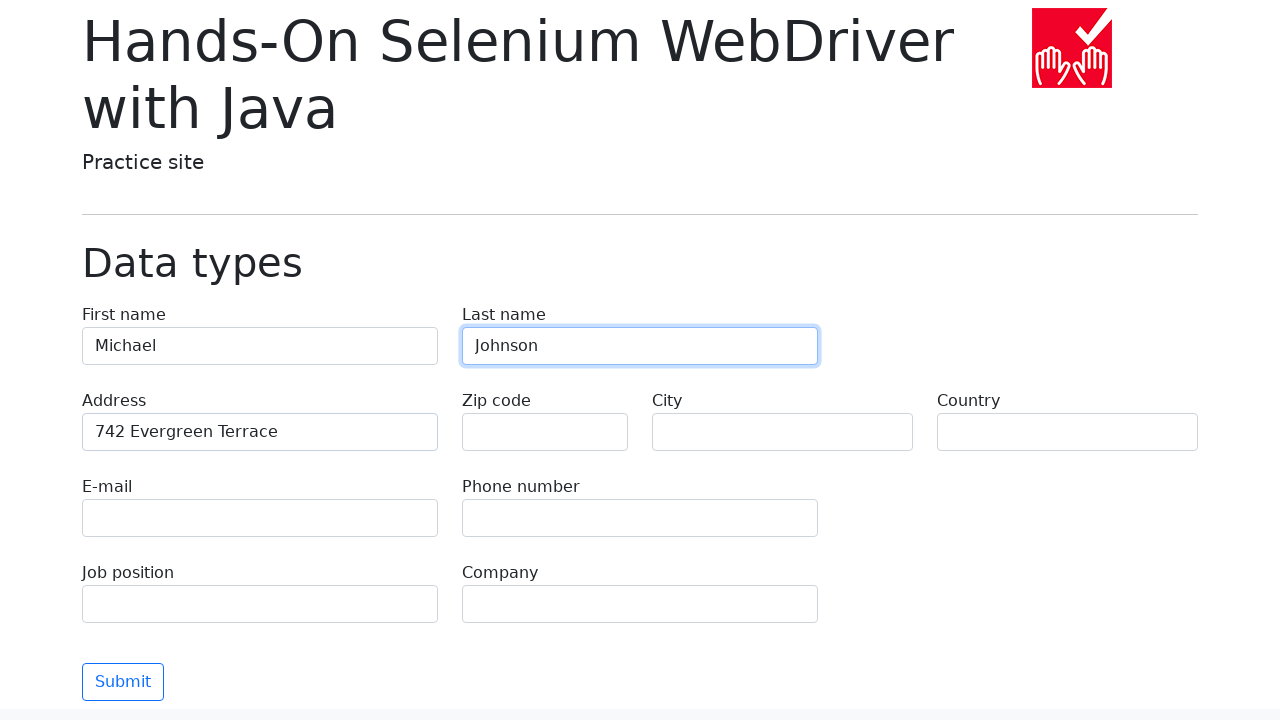

Filled email field with 'michael.johnson@example.com' on input[name="e-mail"]
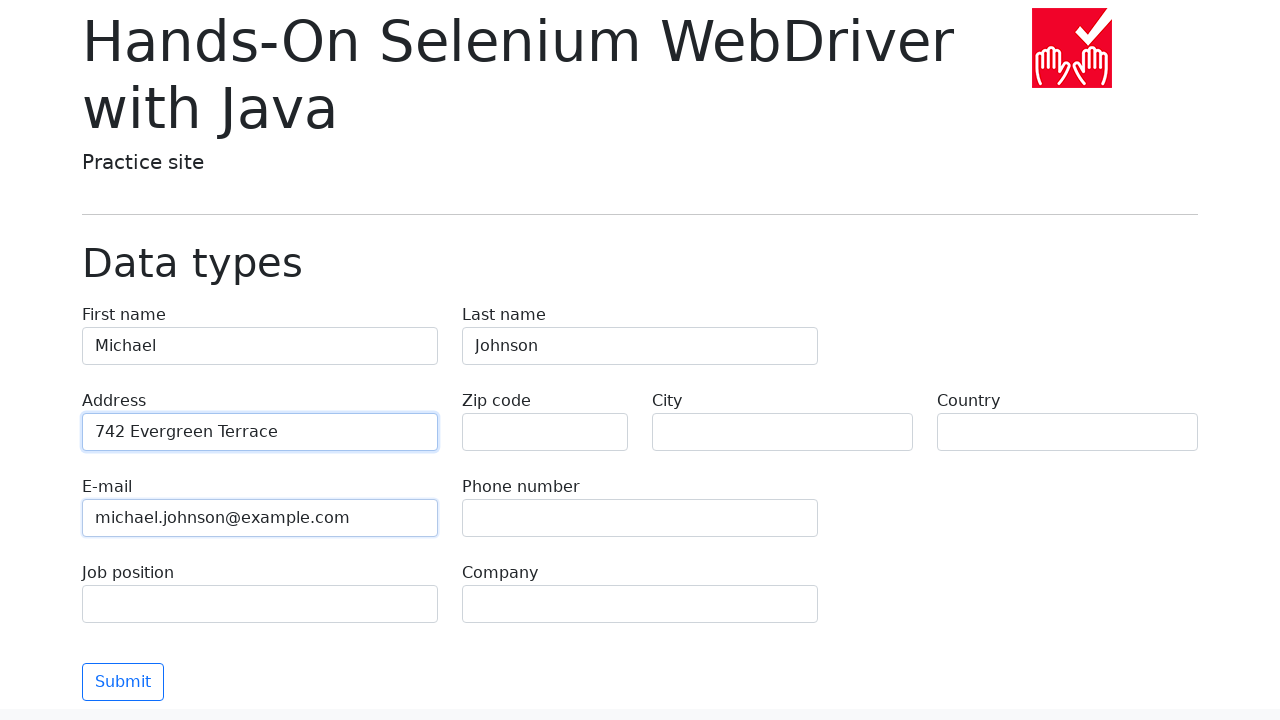

Filled phone field with '555-123-4567' on input[name="phone"]
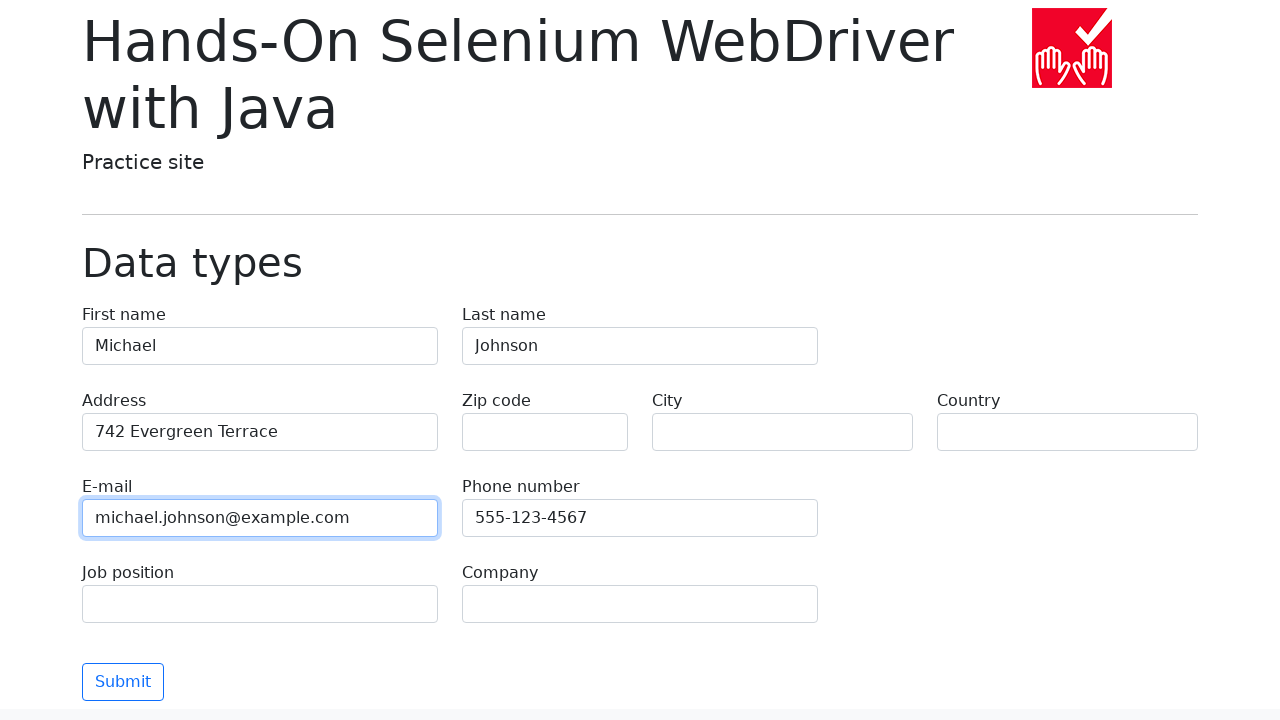

Left zip code field empty to trigger validation error on input[name="zip-code"]
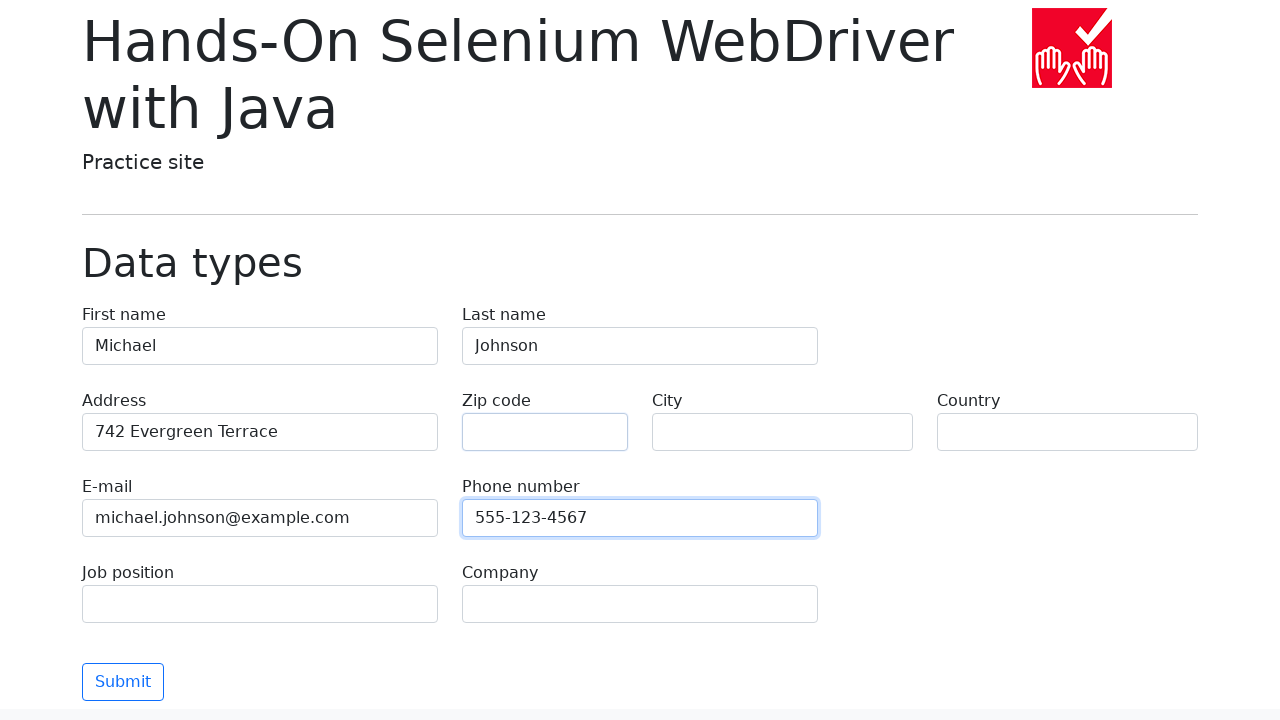

Filled city field with 'Springfield' on input[name="city"]
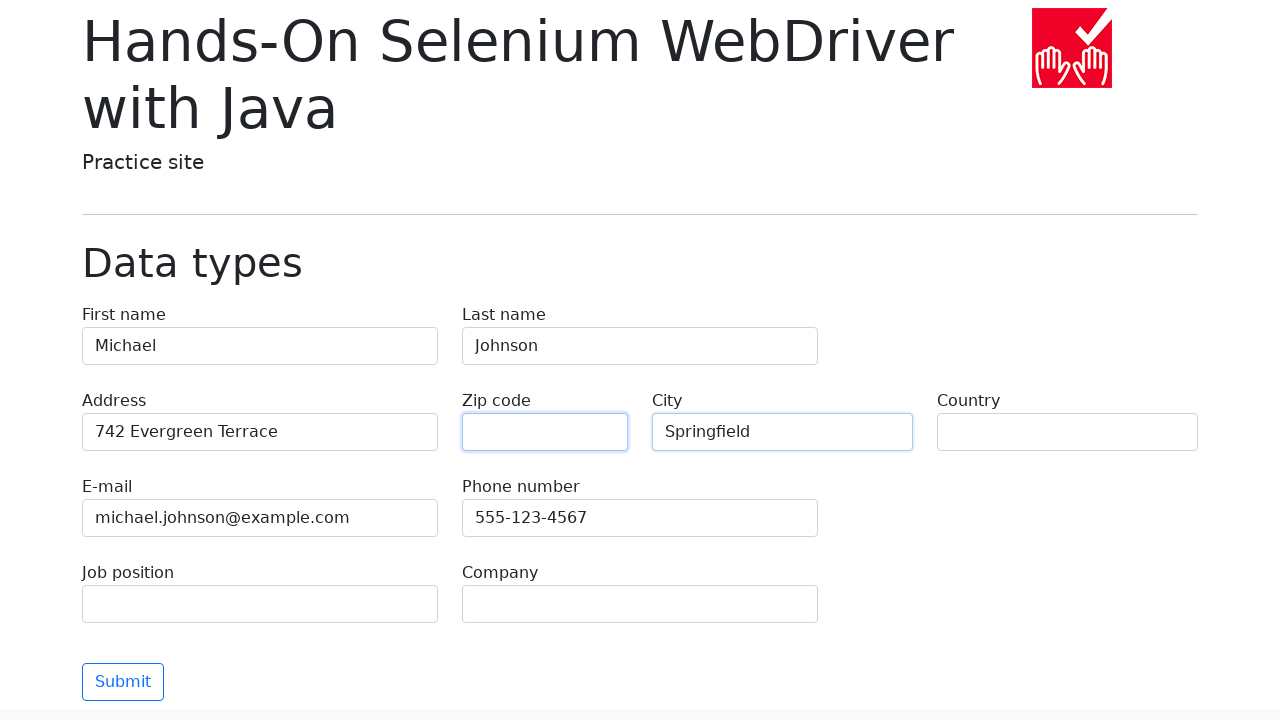

Filled country field with 'United States' on input[name="country"]
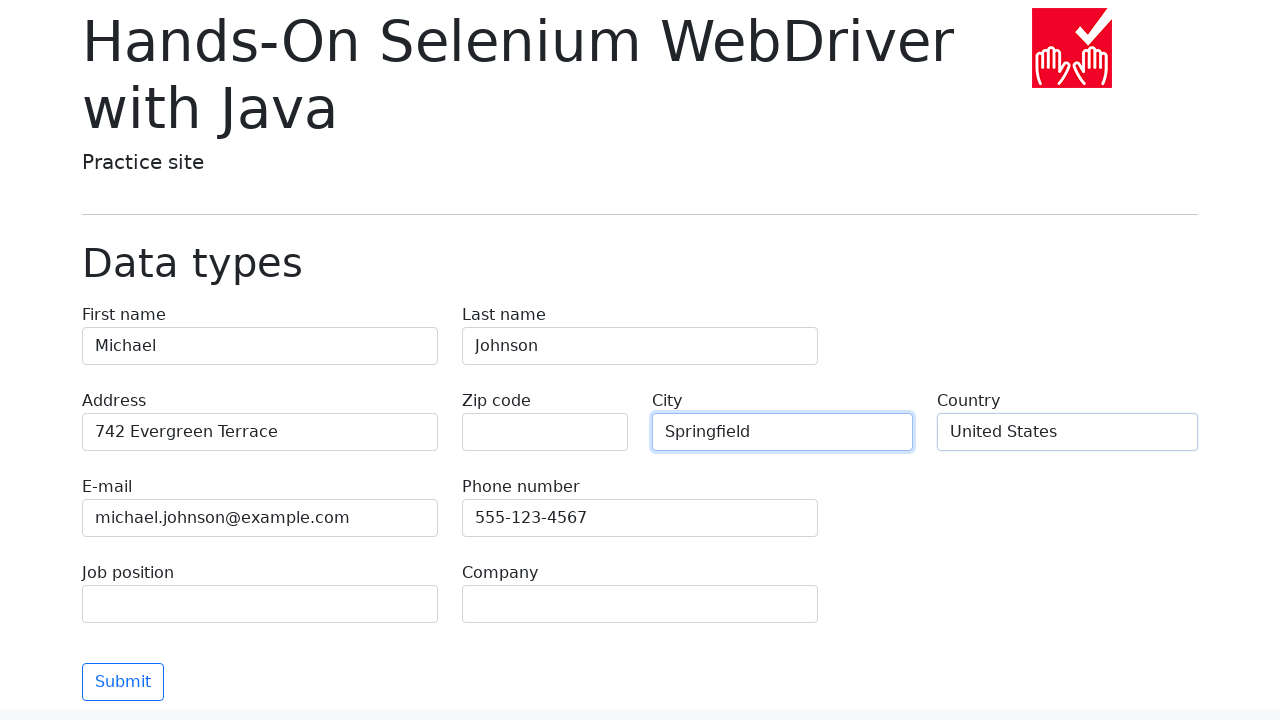

Filled job position field with 'Software Engineer' on input[name="job-position"]
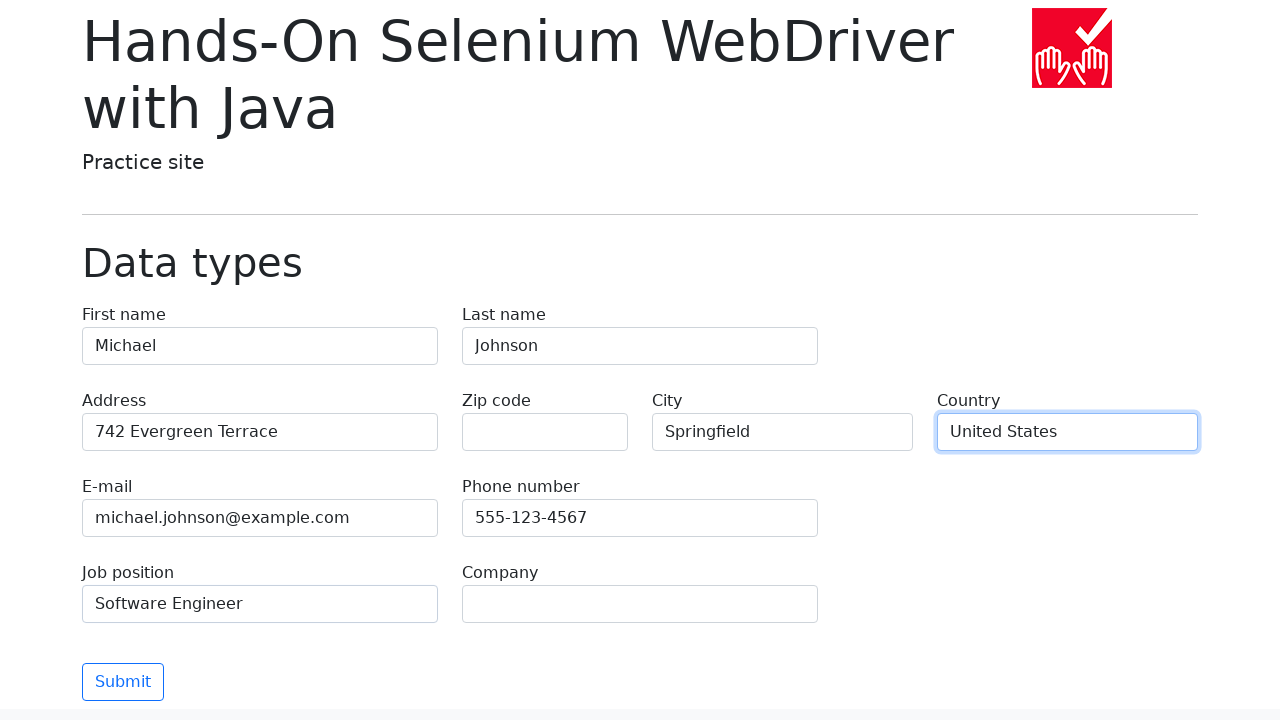

Filled company field with 'Tech Corp Inc' on input[name="company"]
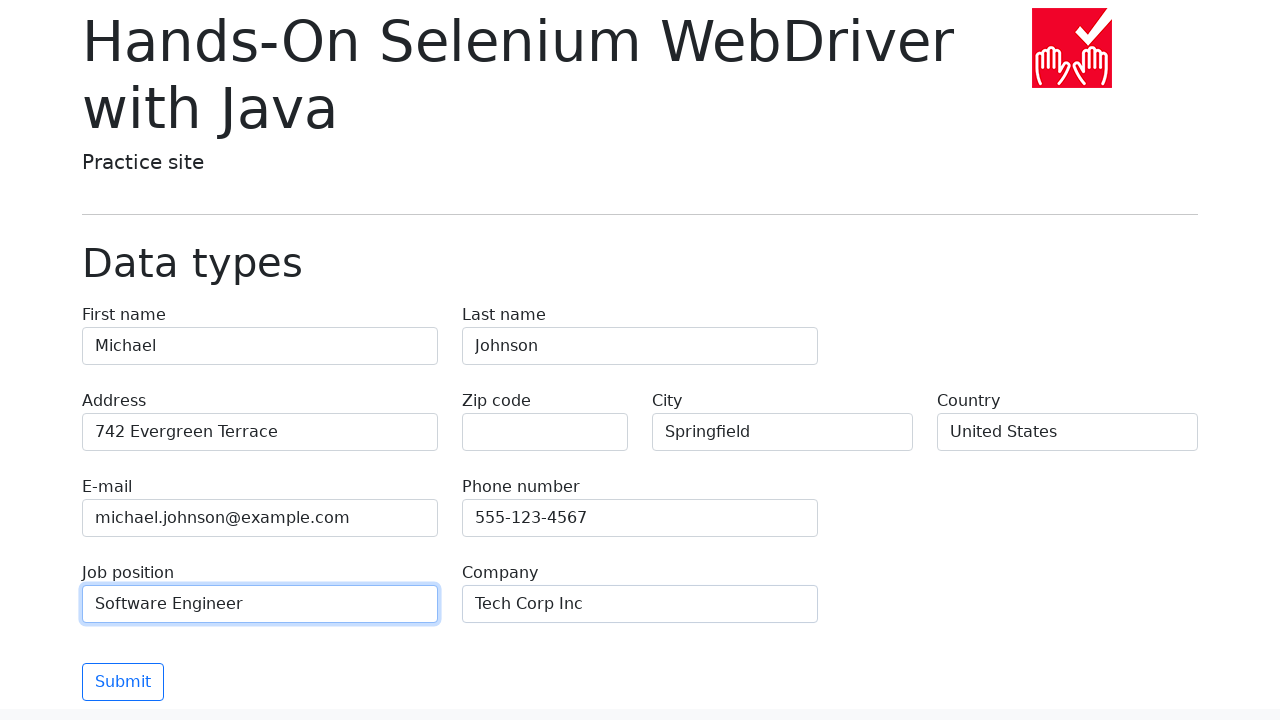

Scrolled to submit button
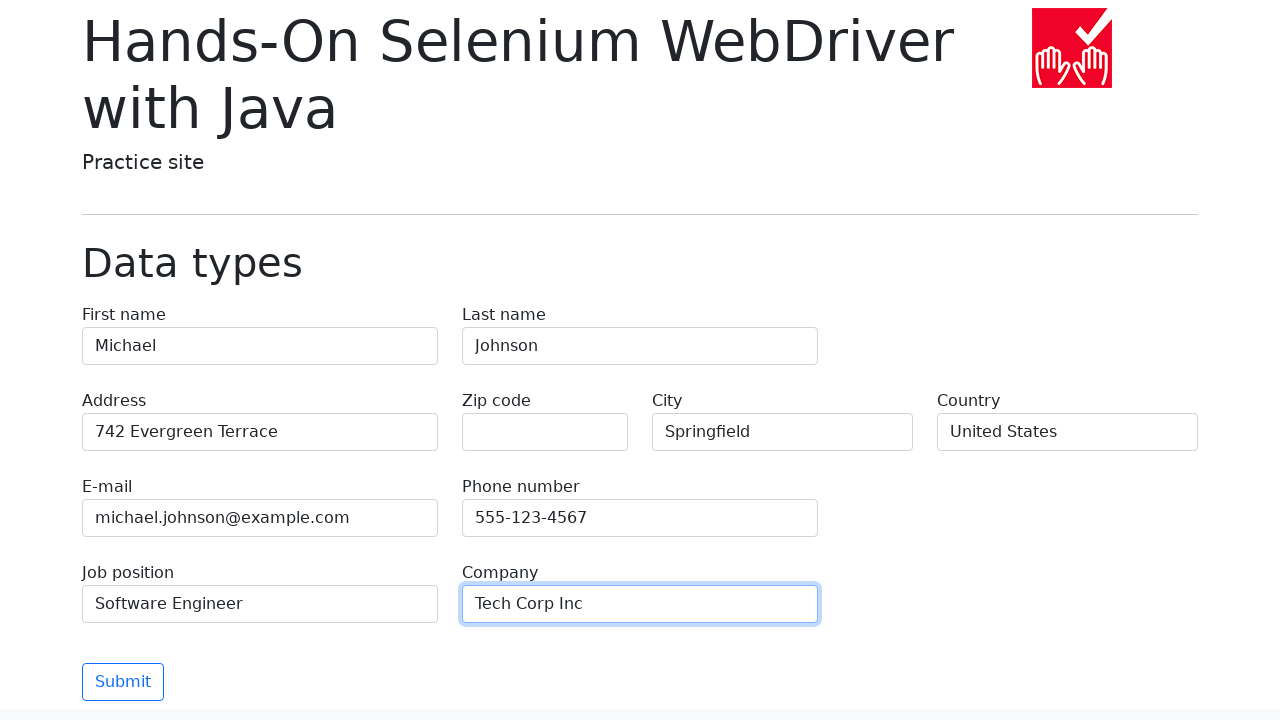

Clicked submit button to submit the form at (123, 682) on button.btn
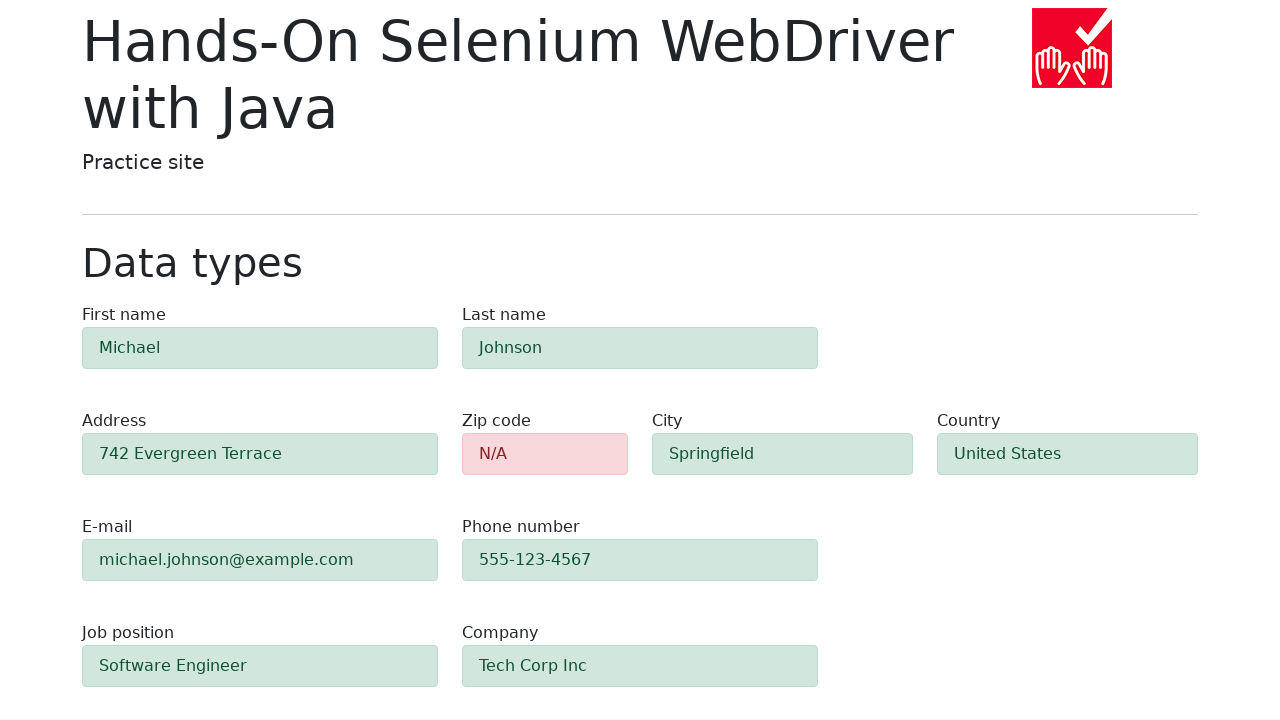

Form submitted and zip code field is now visible with red (invalid) background
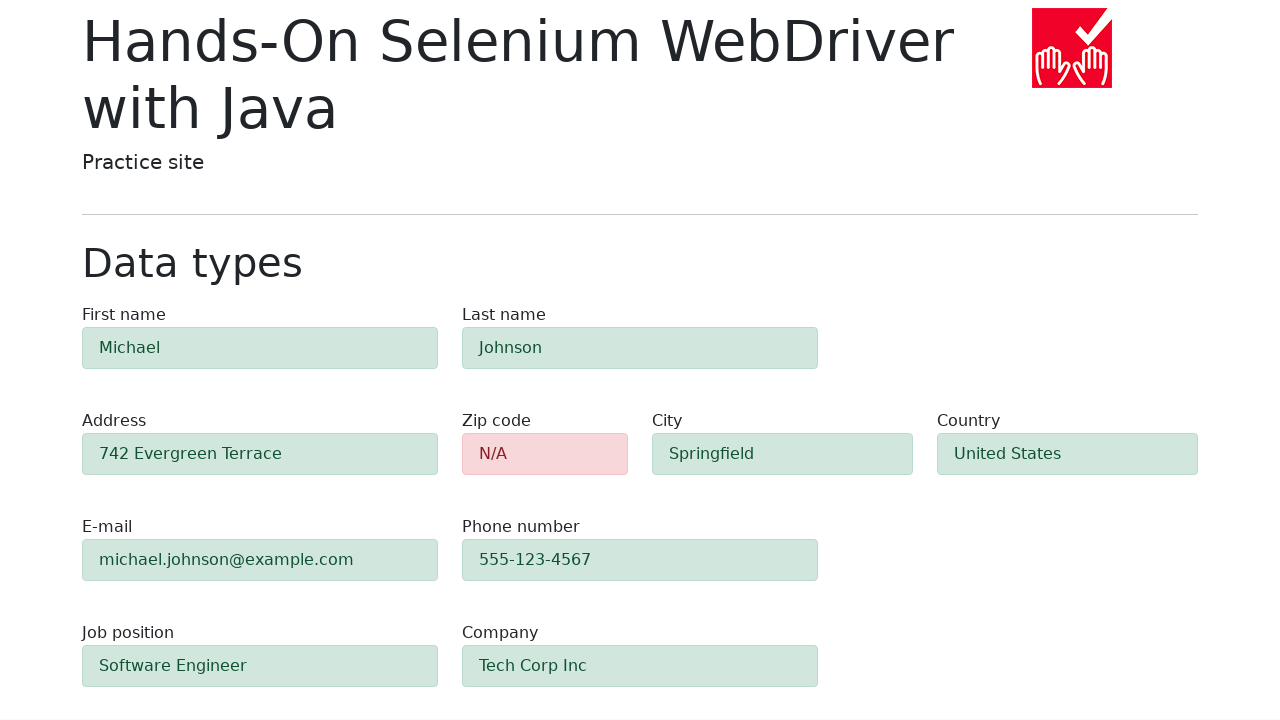

First name field is visible with green (valid) background
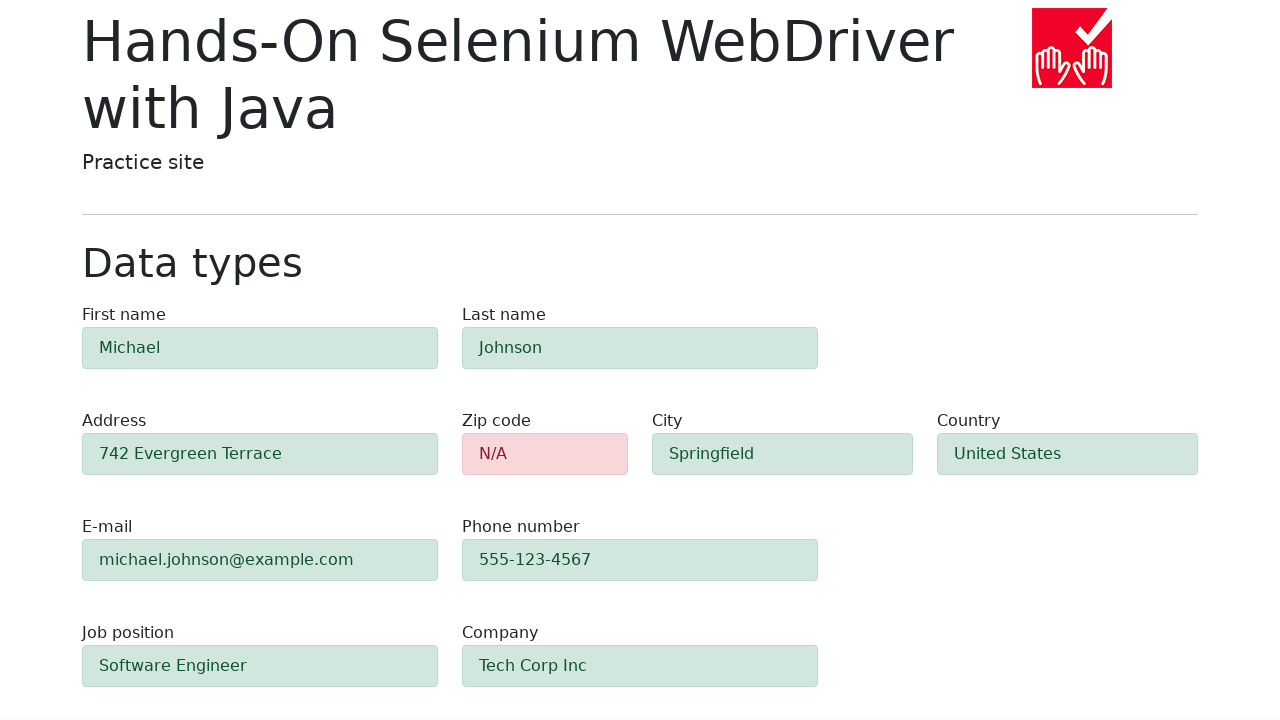

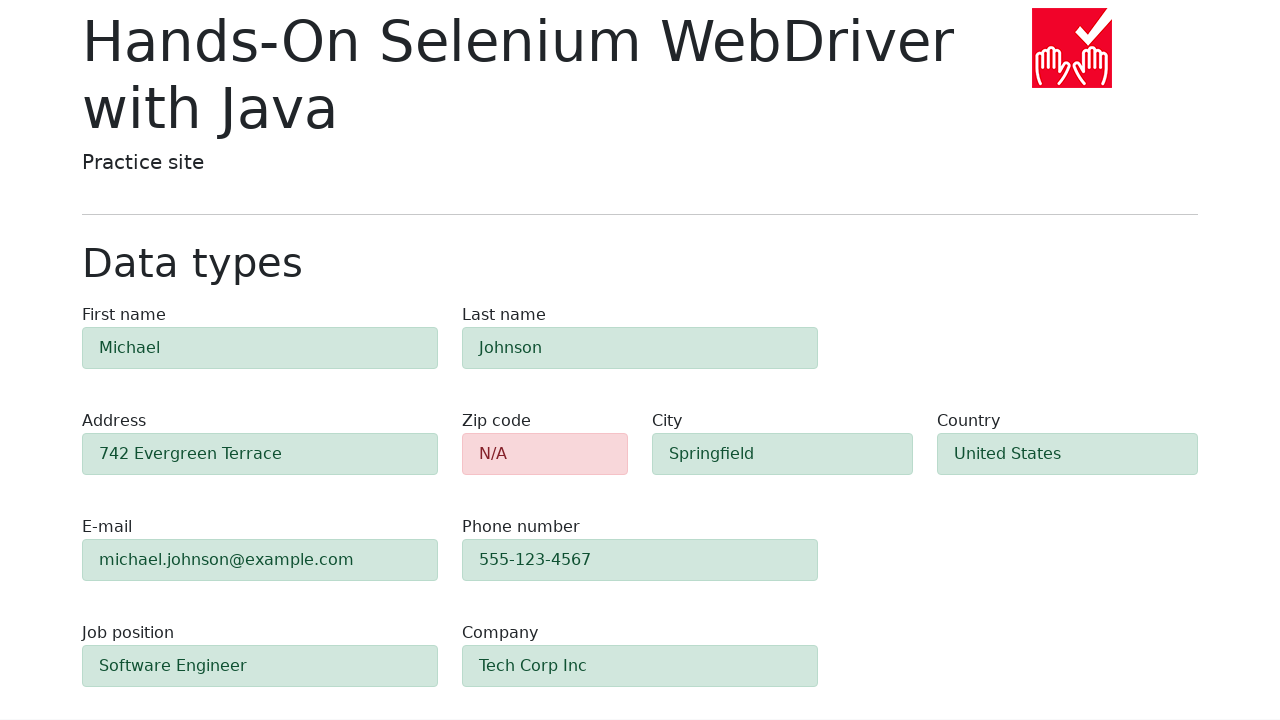